Navigates to DuckDuckGo search engine and waits for the page to fully load (network idle state), verifying the page renders correctly.

Starting URL: https://duckduckgo.com

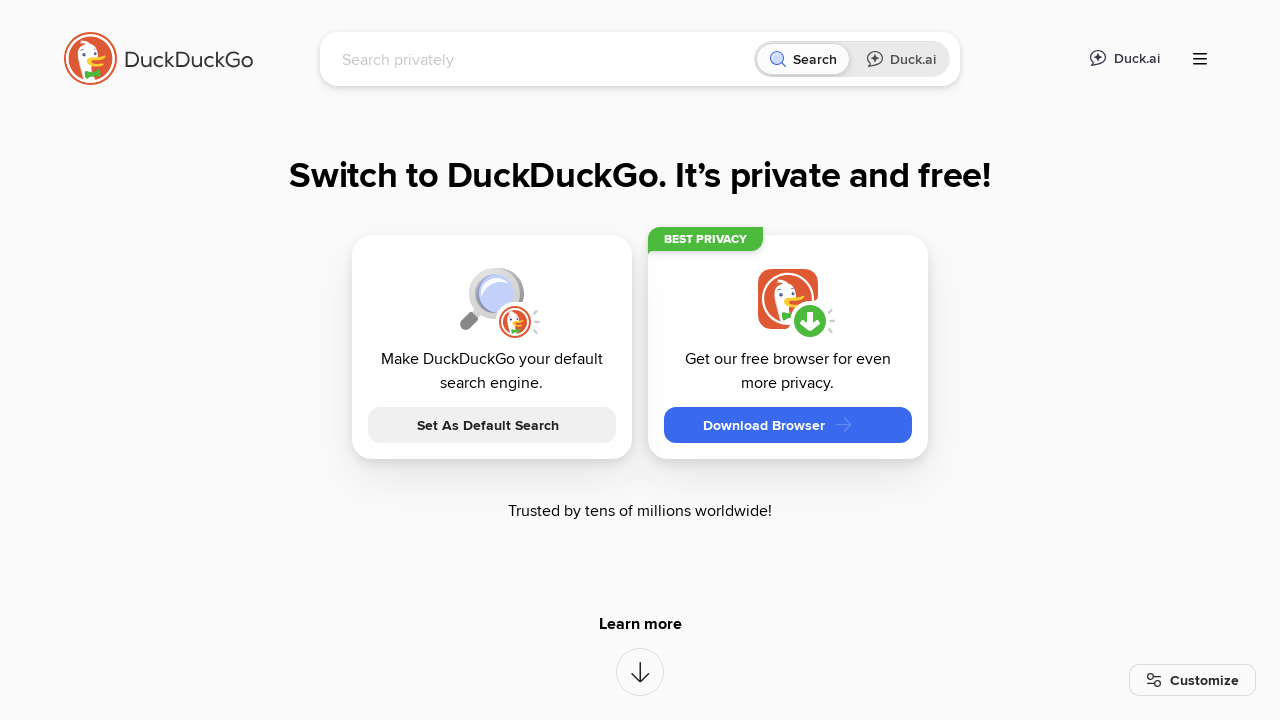

Waited for page to reach network idle state
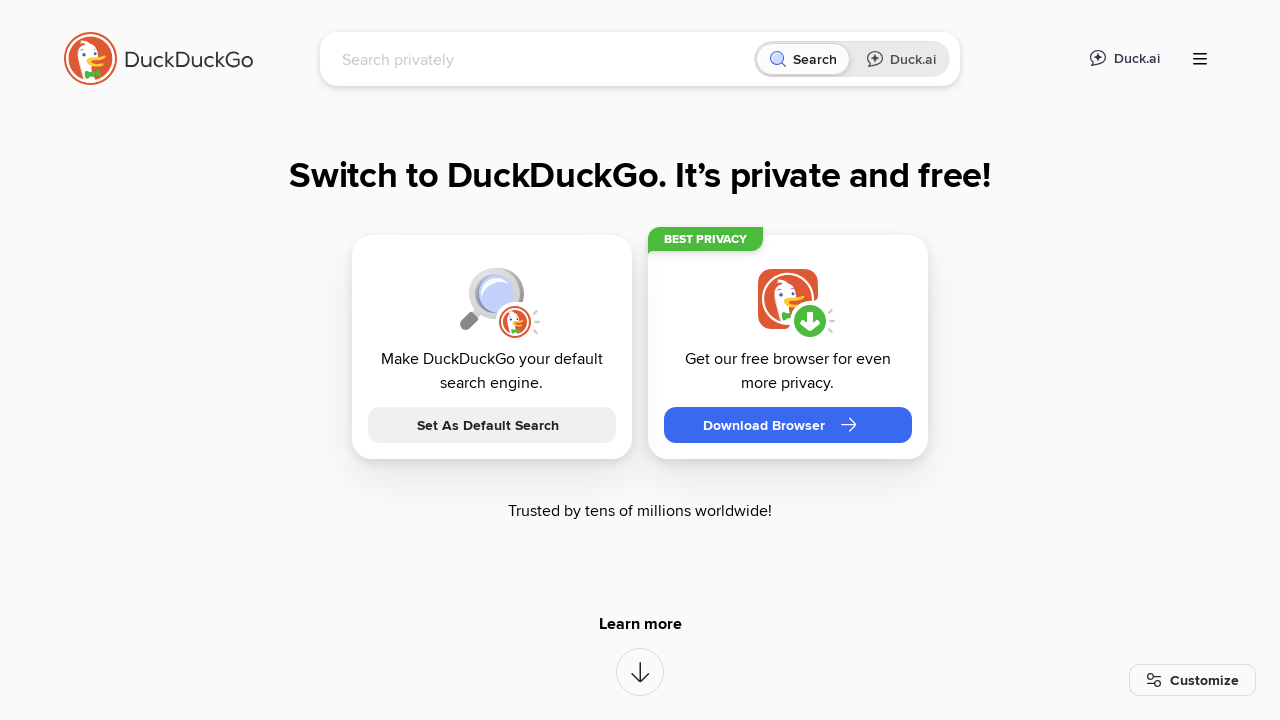

Verified DuckDuckGo search input field is present and rendered
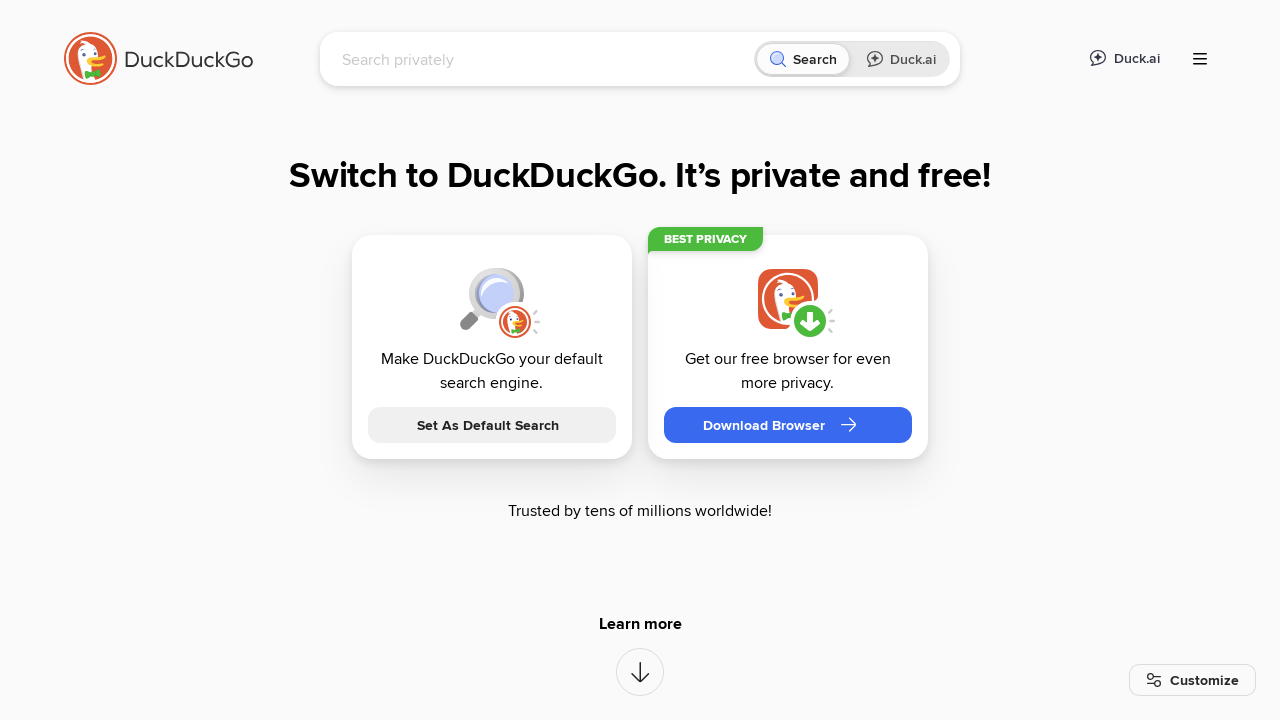

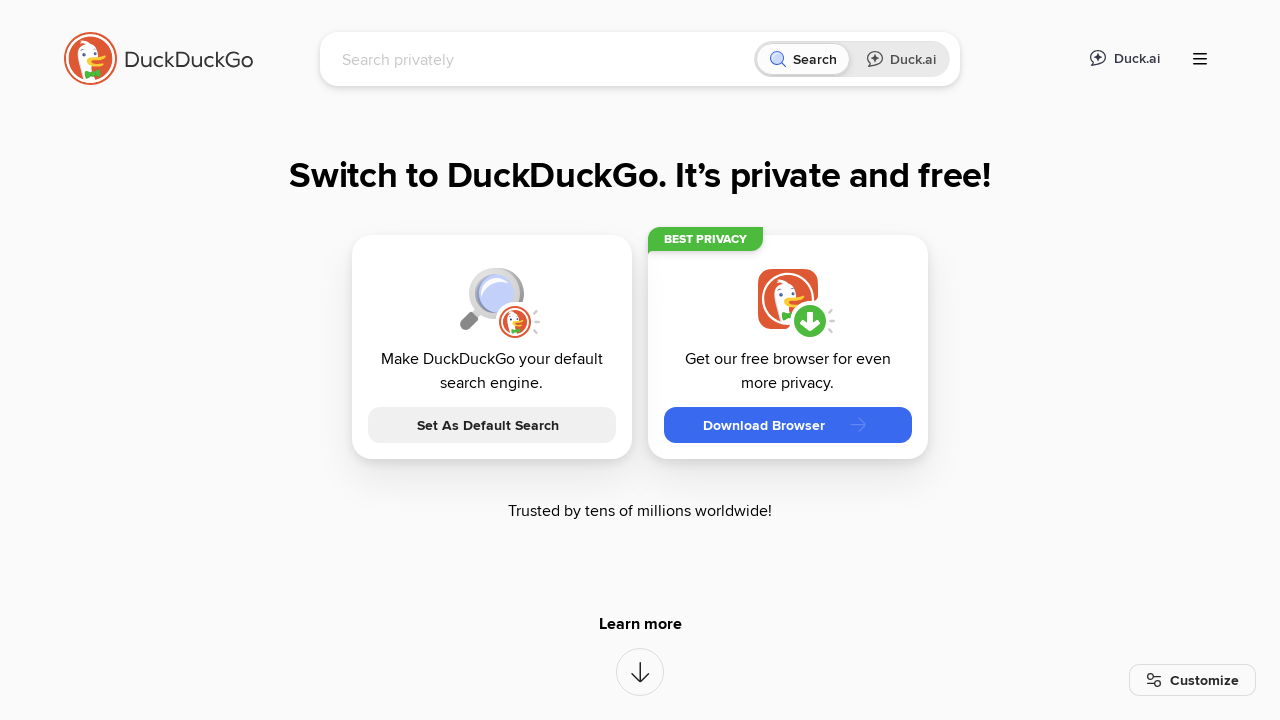